Tests a practice form submission by filling in name, email, password fields, checking a checkbox, submitting the form, verifying success message, and interacting with an additional text field

Starting URL: https://rahulshettyacademy.com/angularpractice/

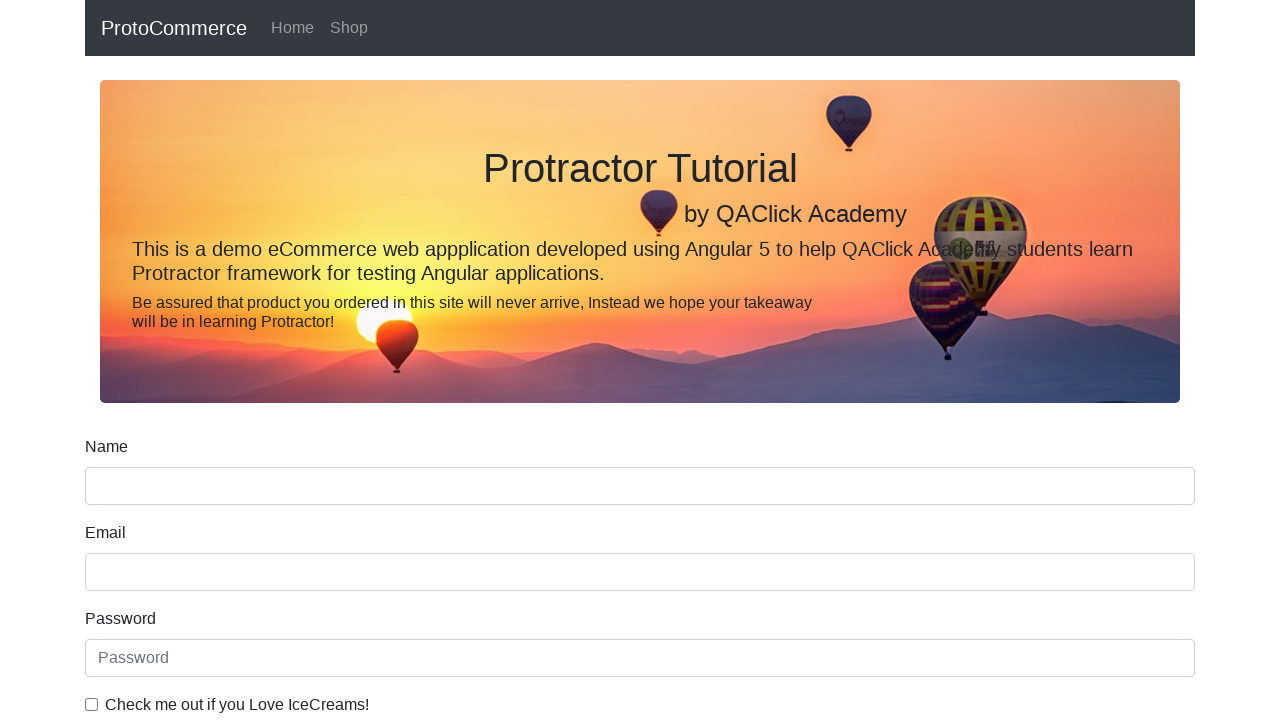

Filled name field with 'Rajat' on input[name='name']
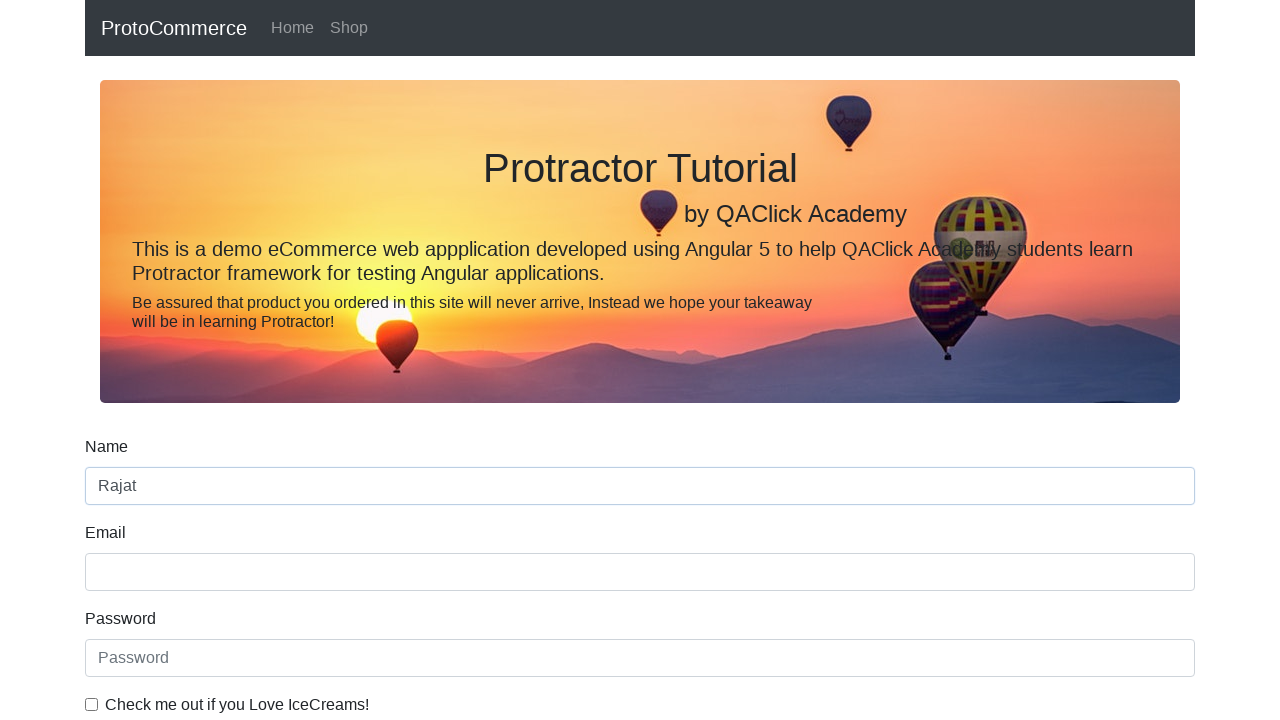

Filled email field with 'errajat.shara@gmail.com' on input[name='email']
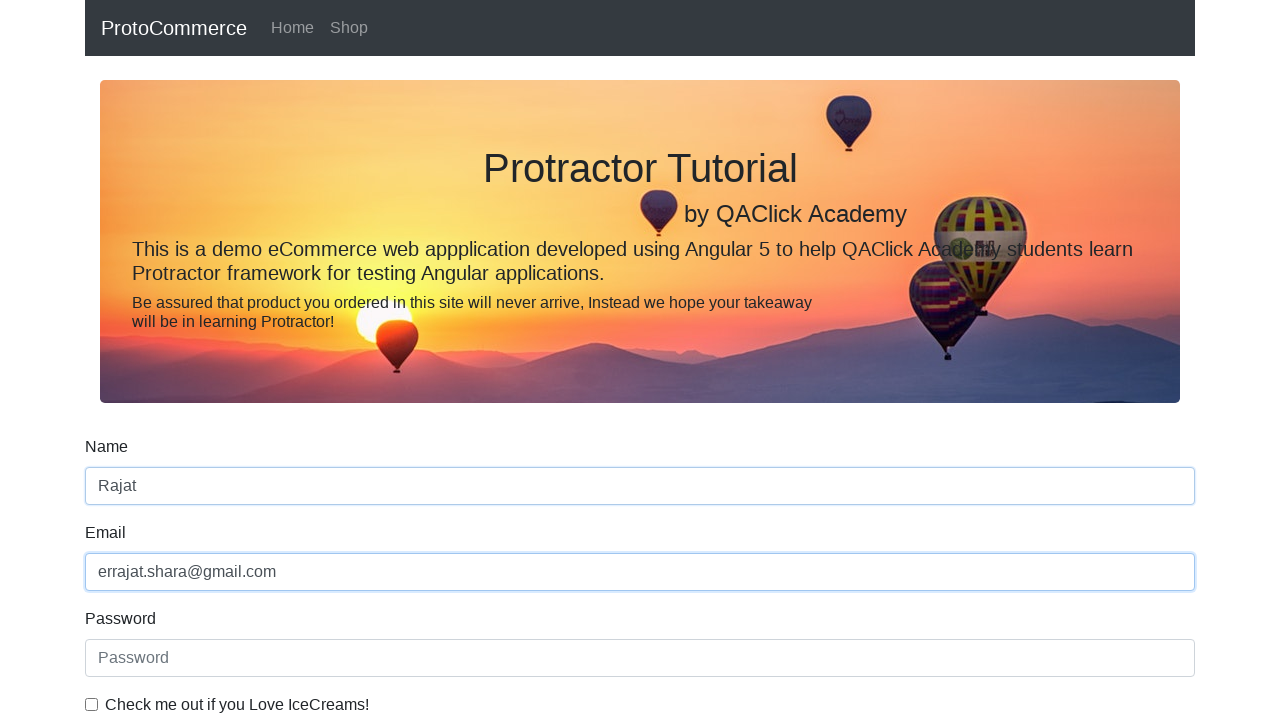

Filled password field with '12345' on #exampleInputPassword1
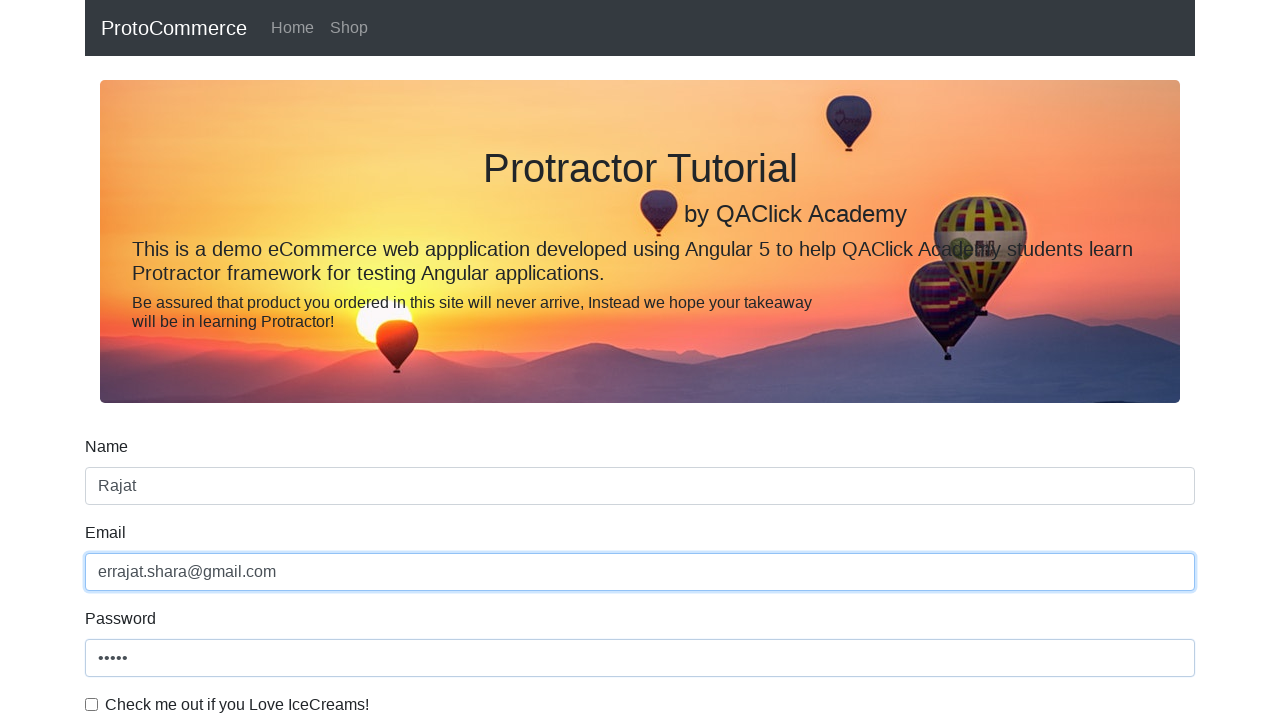

Checked the checkbox at (92, 704) on #exampleCheck1
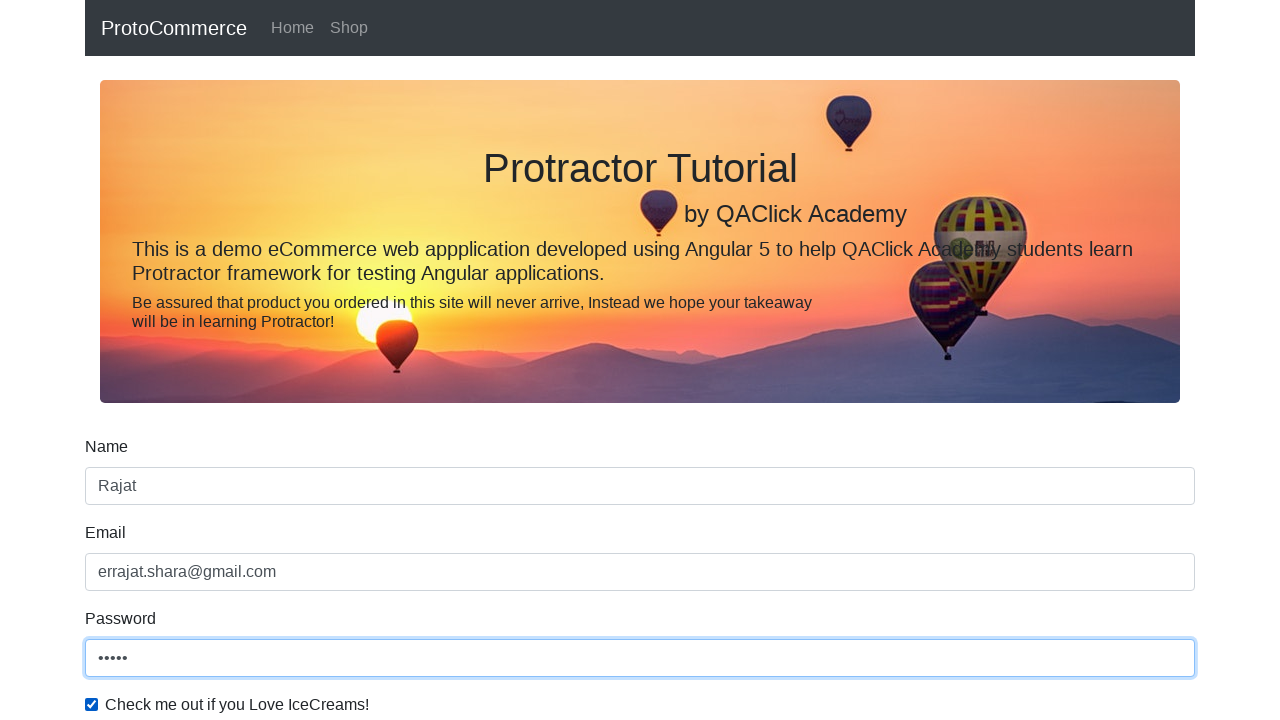

Clicked submit button to submit the form at (123, 491) on input[type='submit']
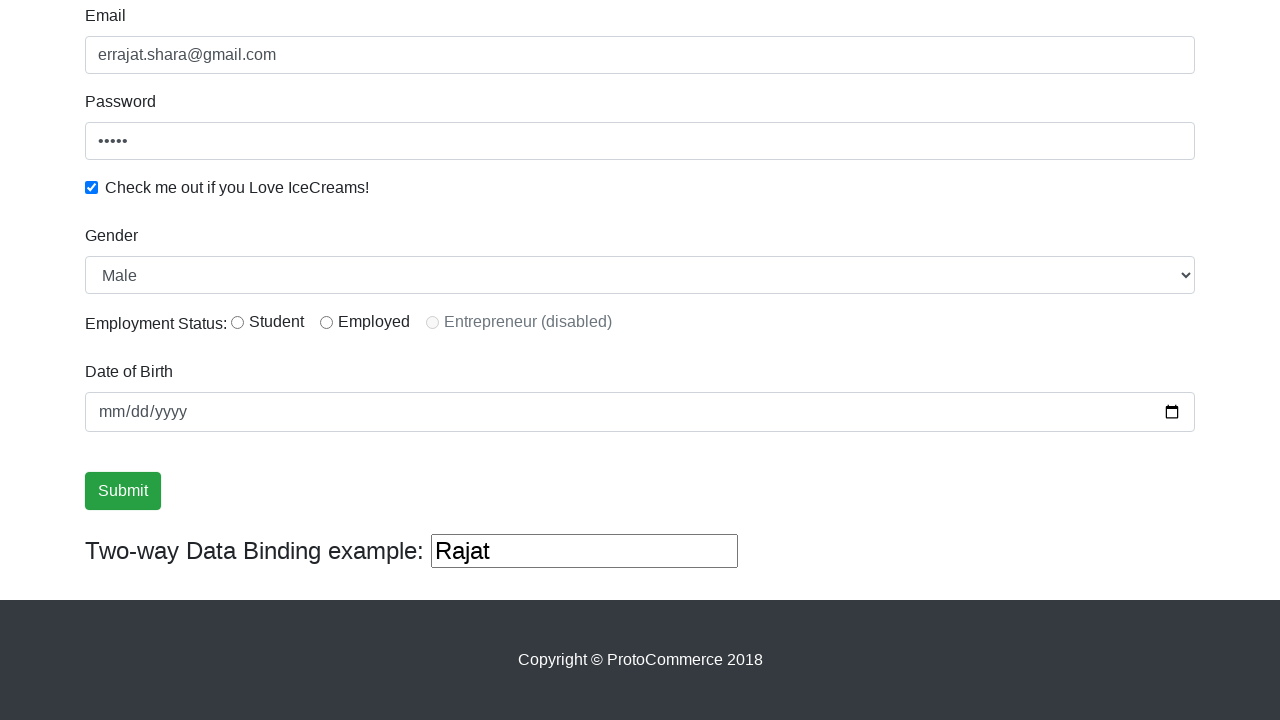

Success message appeared and loaded
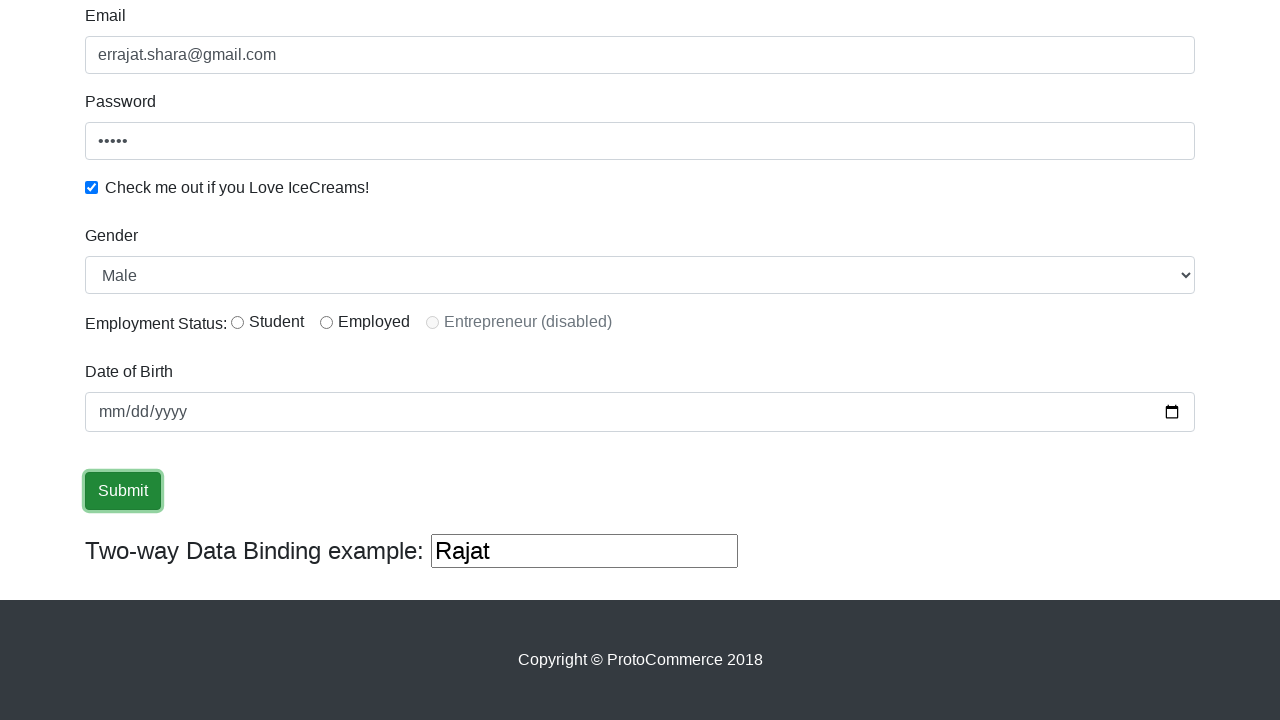

Verified 'Success!' message in alert
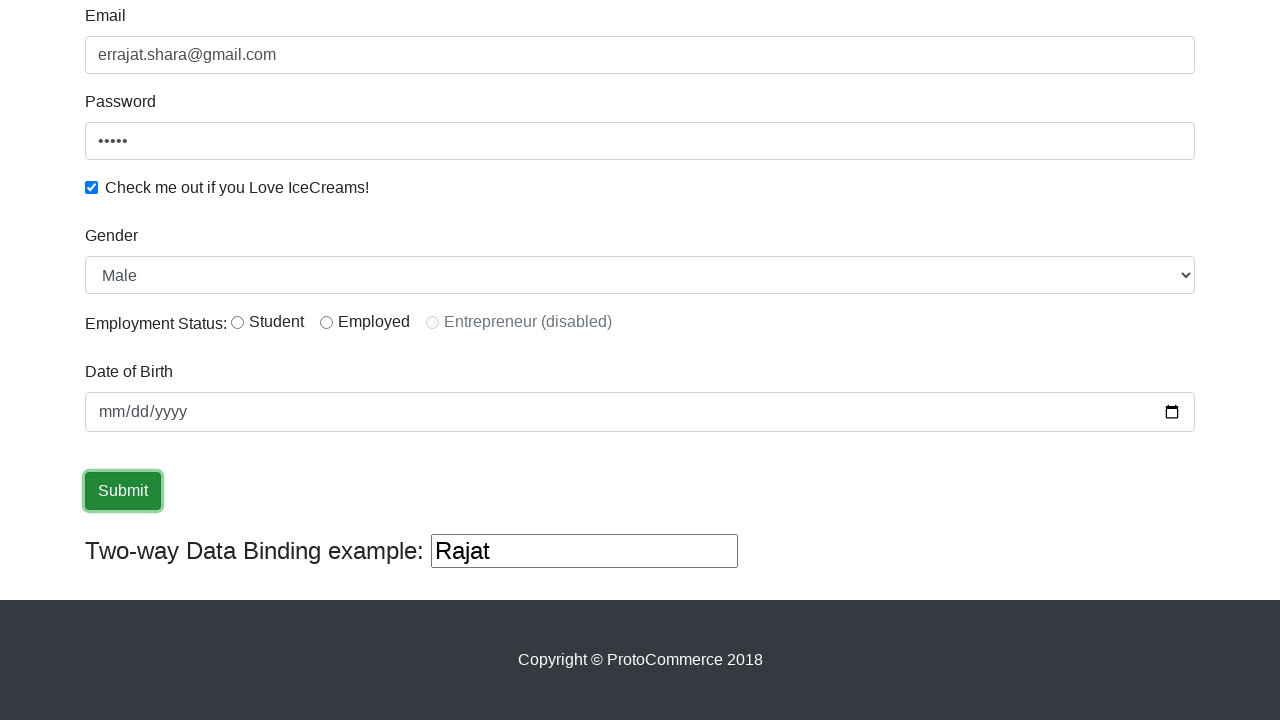

Filled third text input field with 'RONI' on (//input[@type='text'])[3]
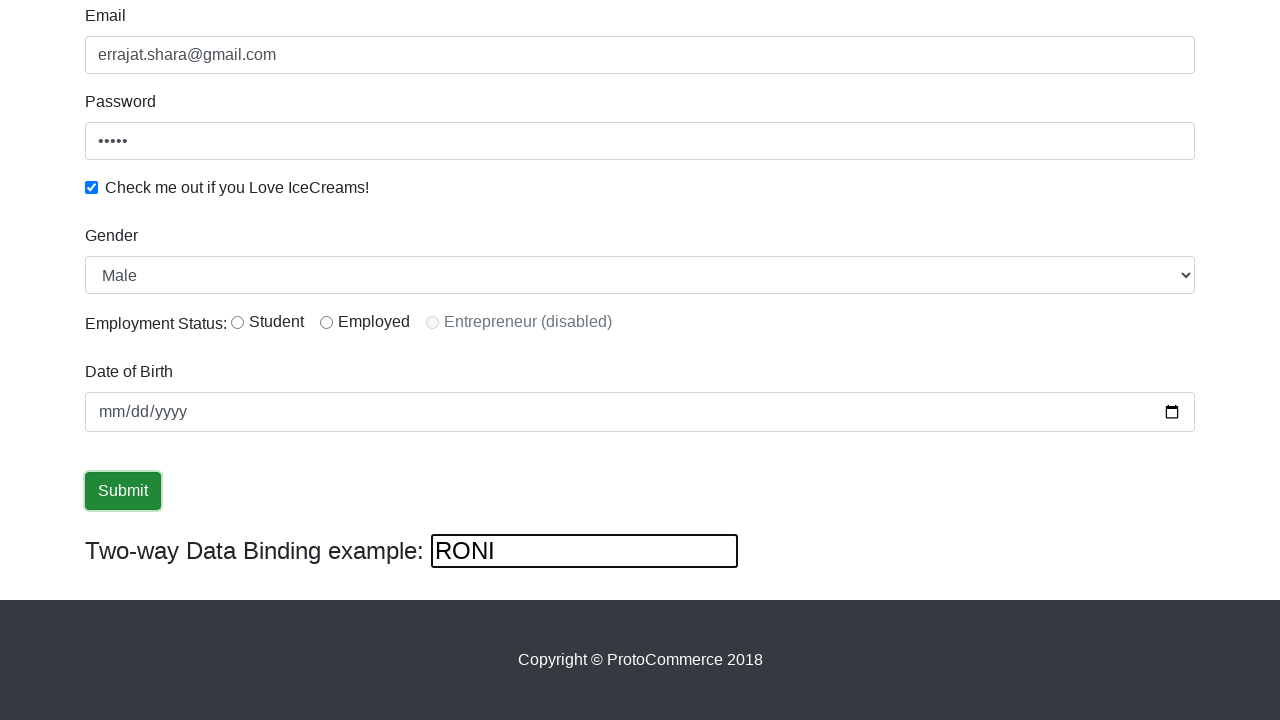

Cleared the third text input field on (//input[@type='text'])[3]
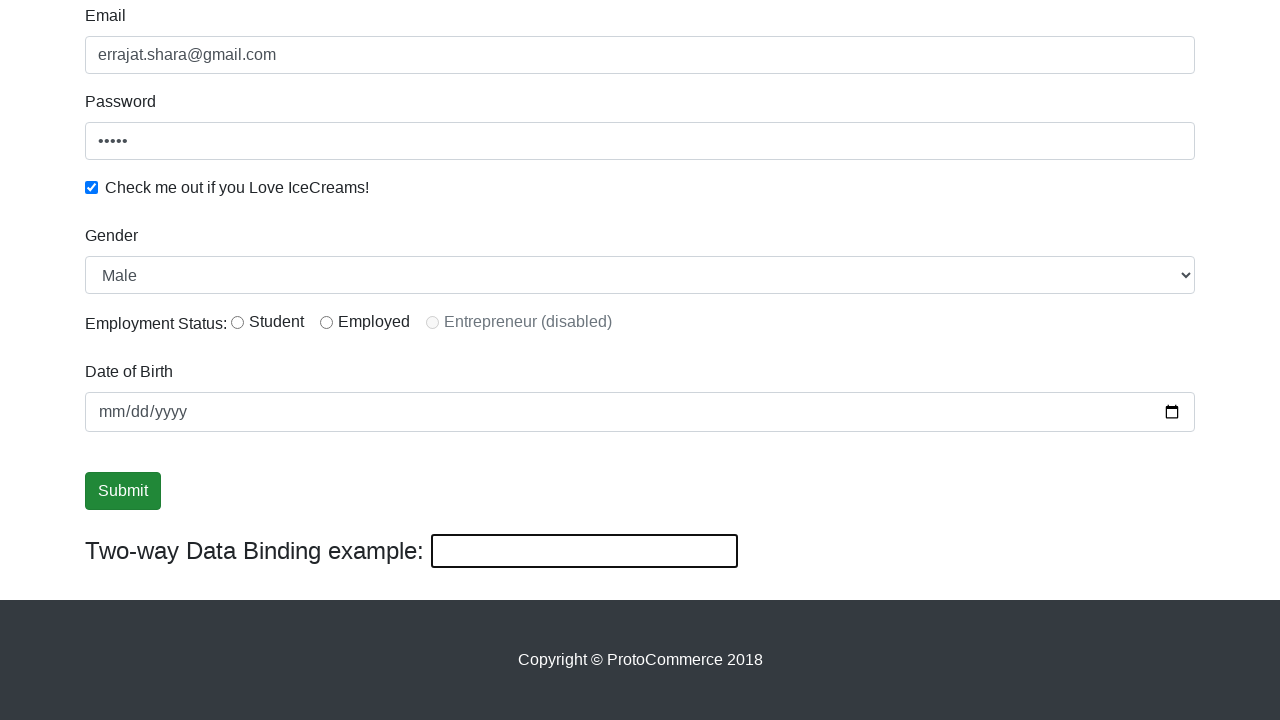

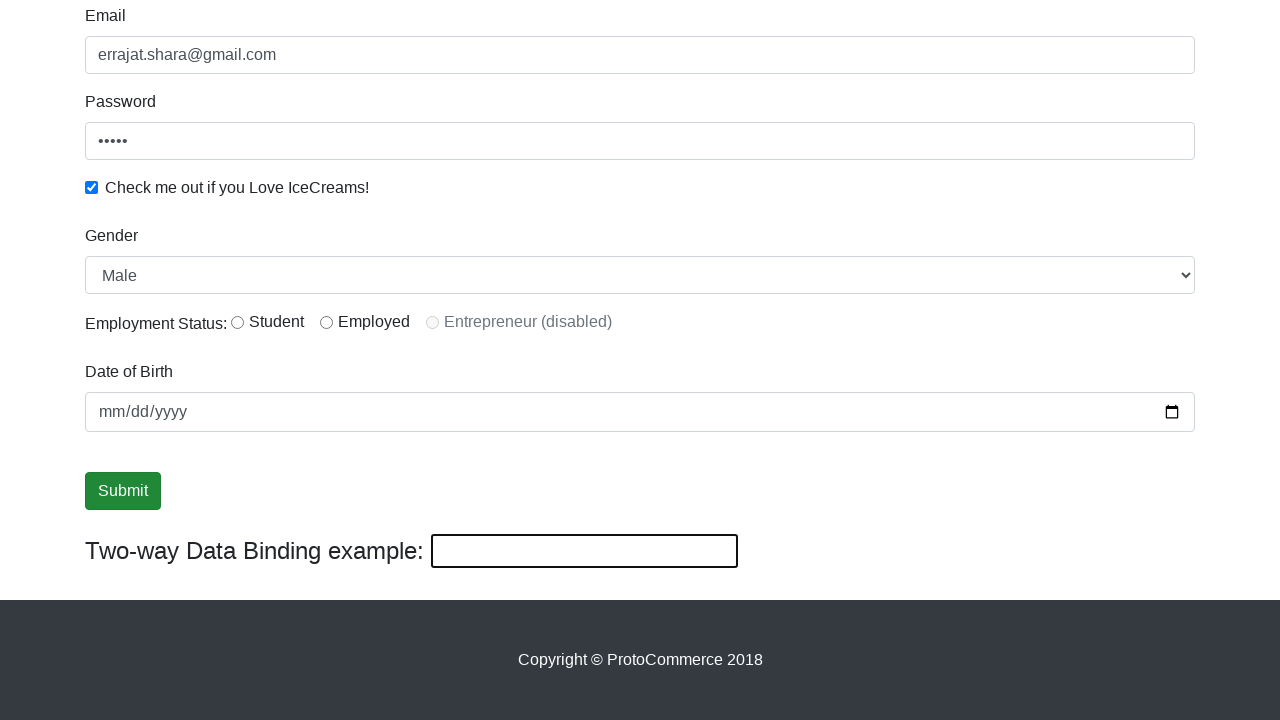